Tests opening a modal window by clicking the modal button and verifying the modal title appears.

Starting URL: https://formy-project.herokuapp.com

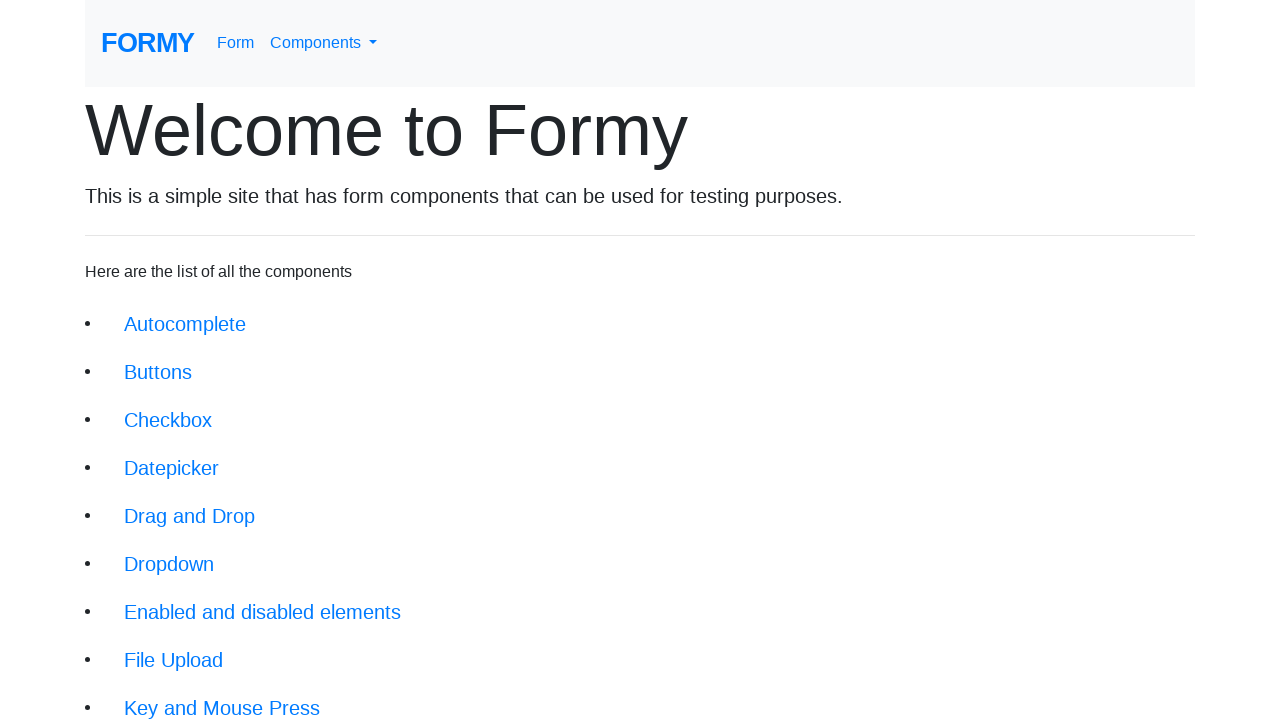

Clicked on modal link in navigation at (151, 504) on xpath=//li/a[@href='/modal']
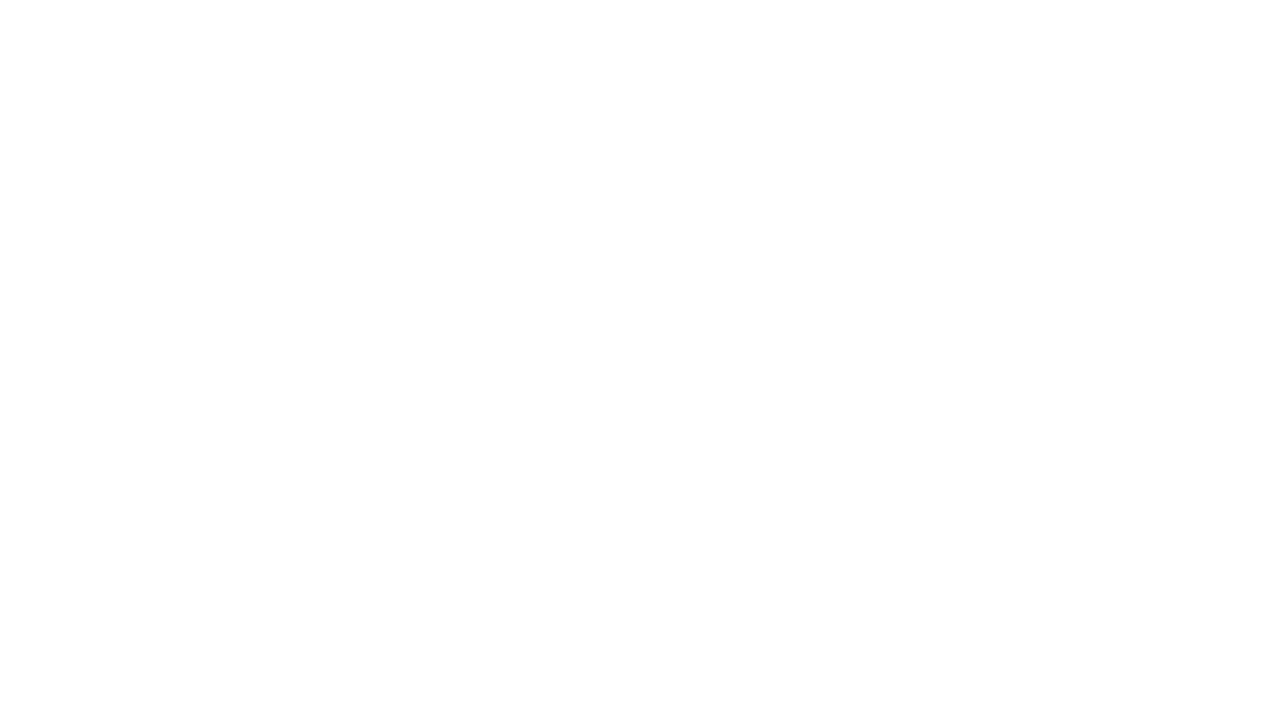

Clicked modal button to open modal window at (142, 186) on #modal-button
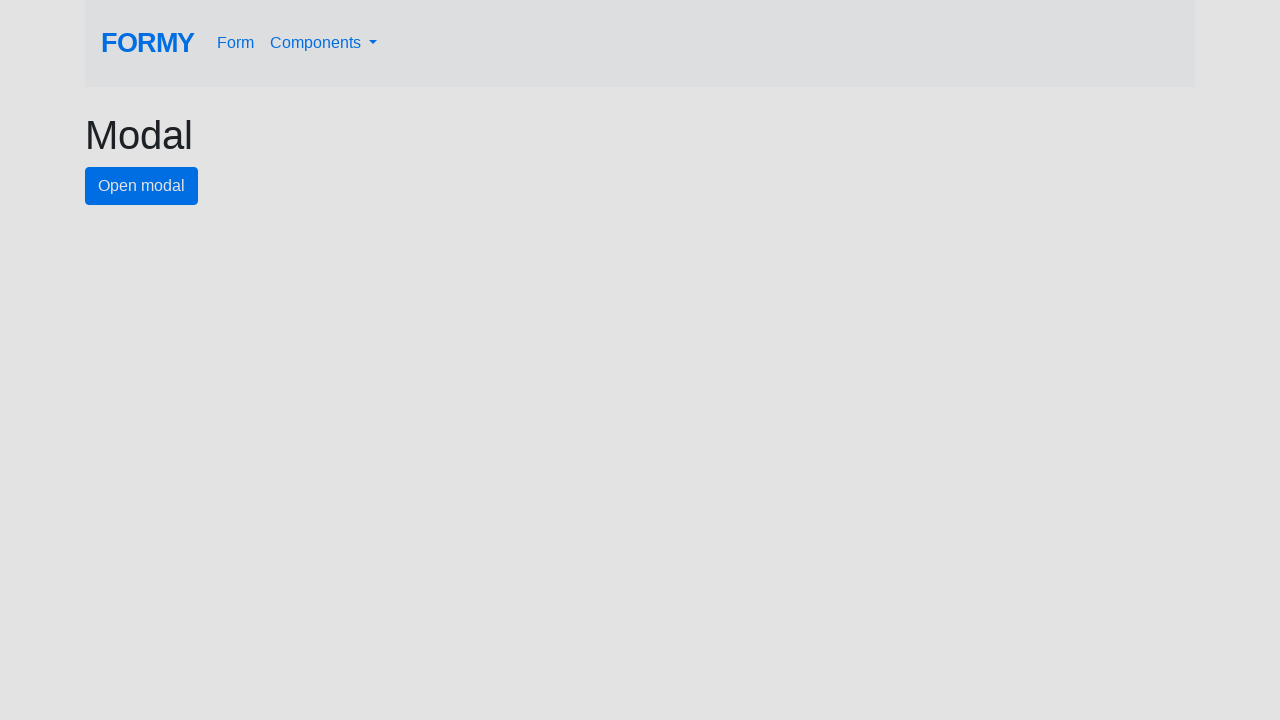

Modal window appeared with title visible
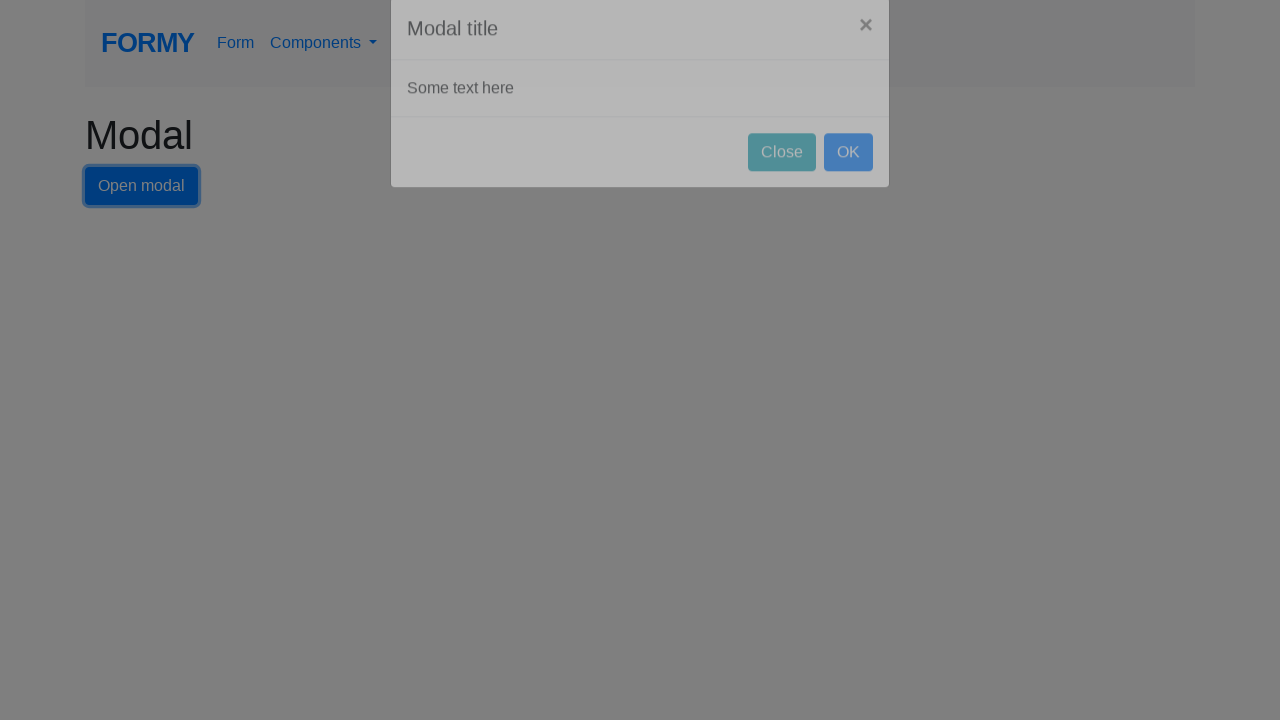

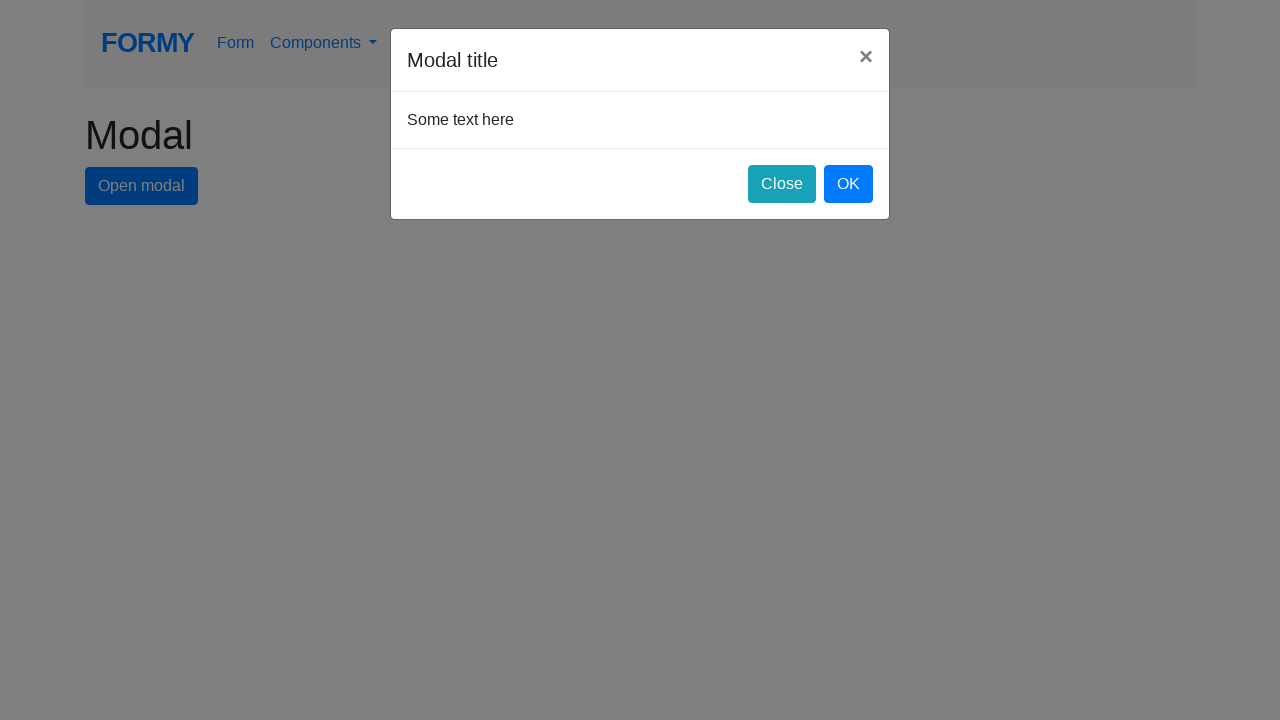